Tests window handling by navigating to a blog page, entering text in a search box, clicking links that open new windows, switching between windows, and interacting with elements on different pages.

Starting URL: http://omayo.blogspot.com/

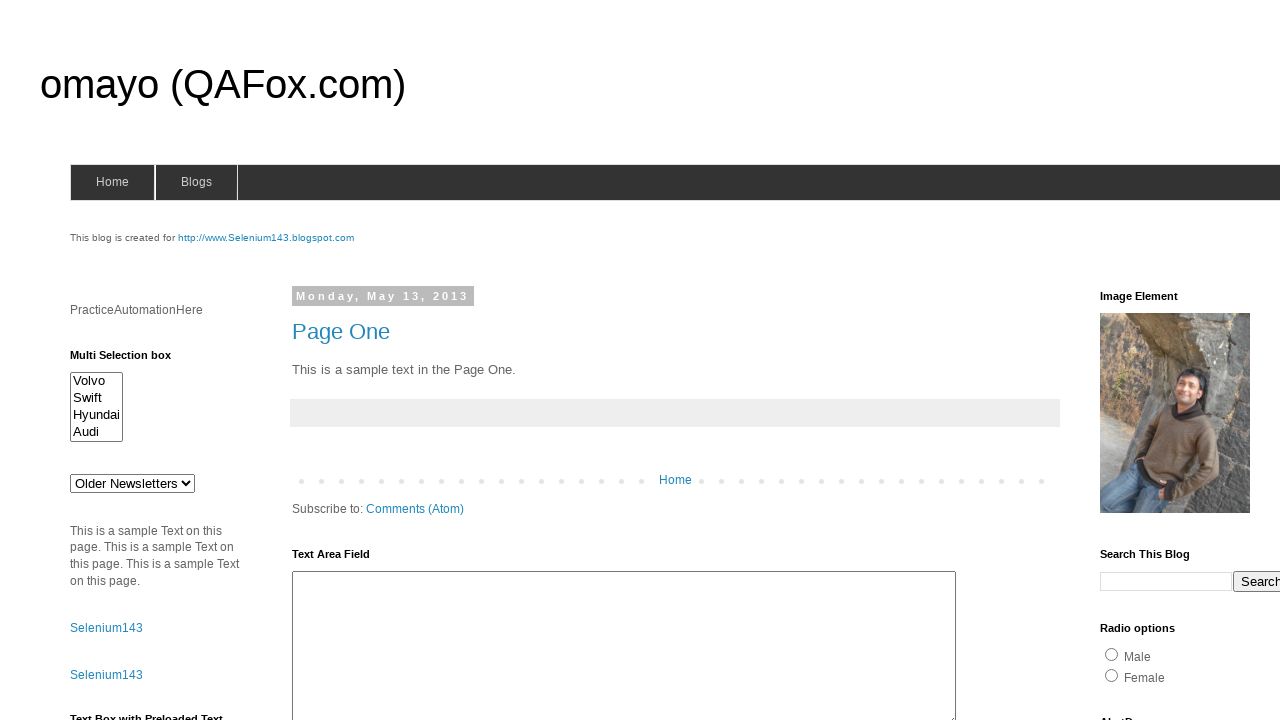

Filled search input with 'asit' on input.gsc-input
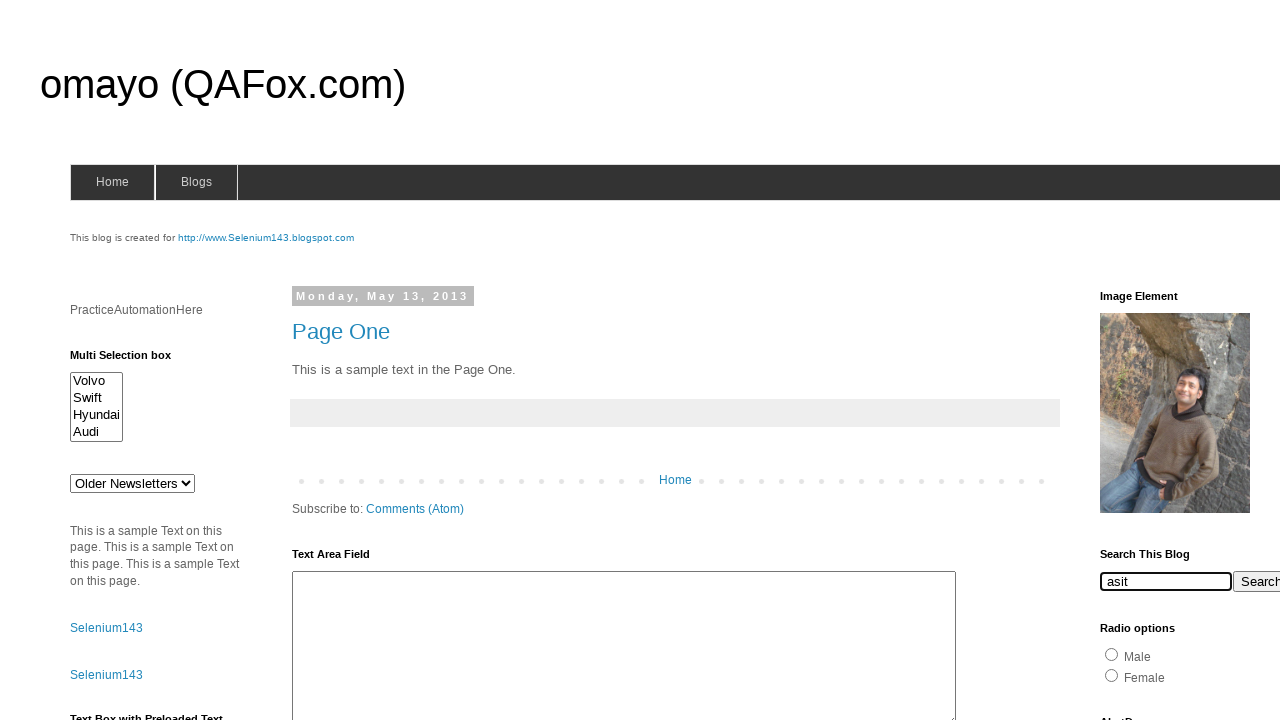

Clicked 'Open a popup window' link at (132, 360) on text=Open a popup window
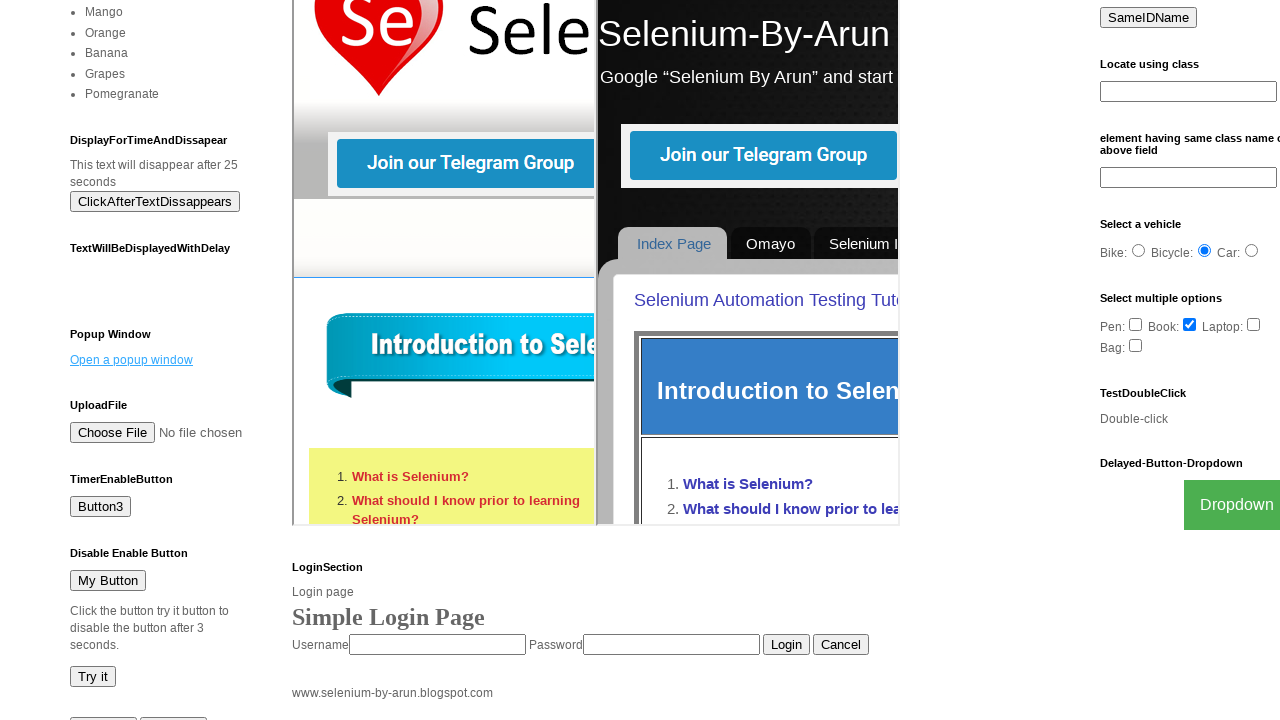

Waited 1000ms for popup window to open
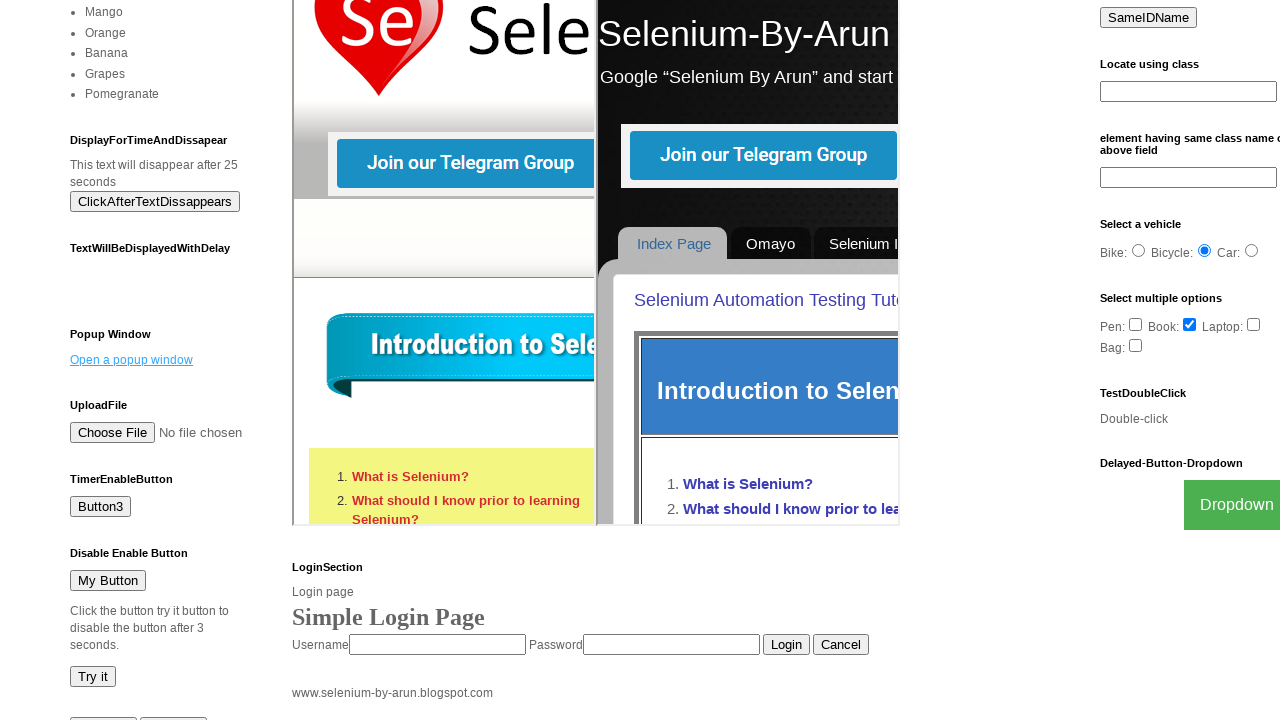

Retrieved all pages from context
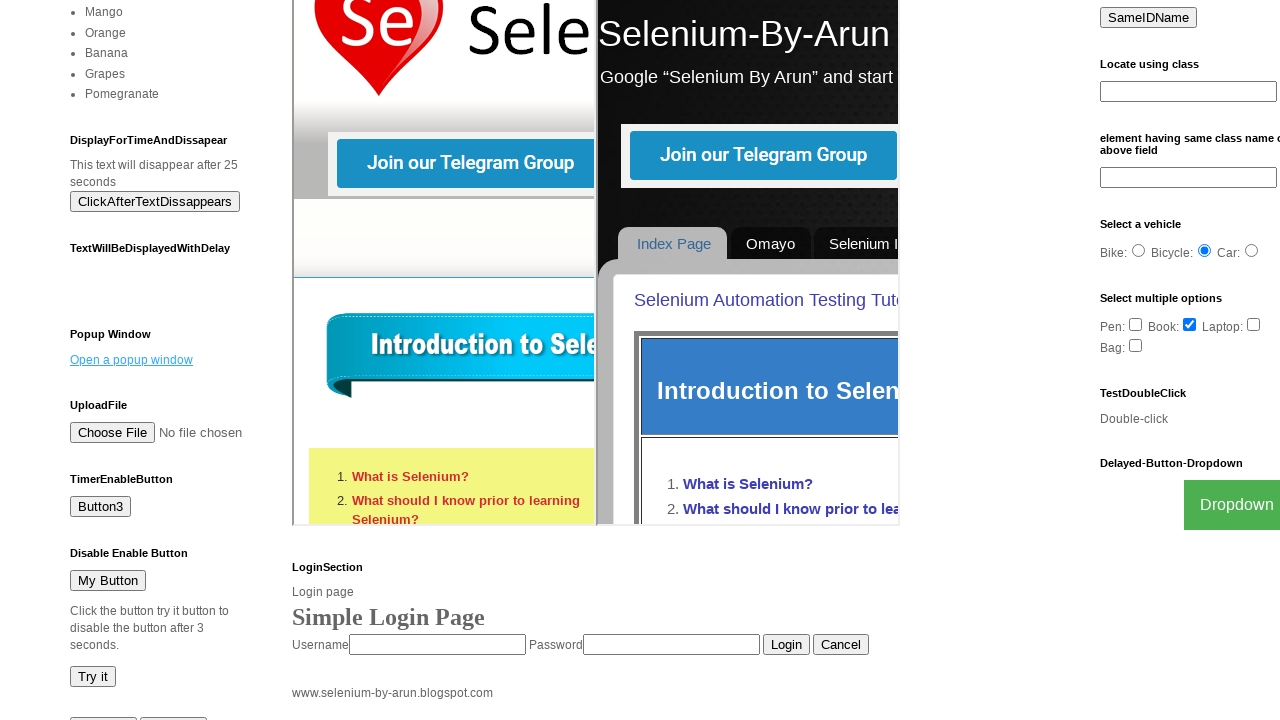

Switched to new popup window
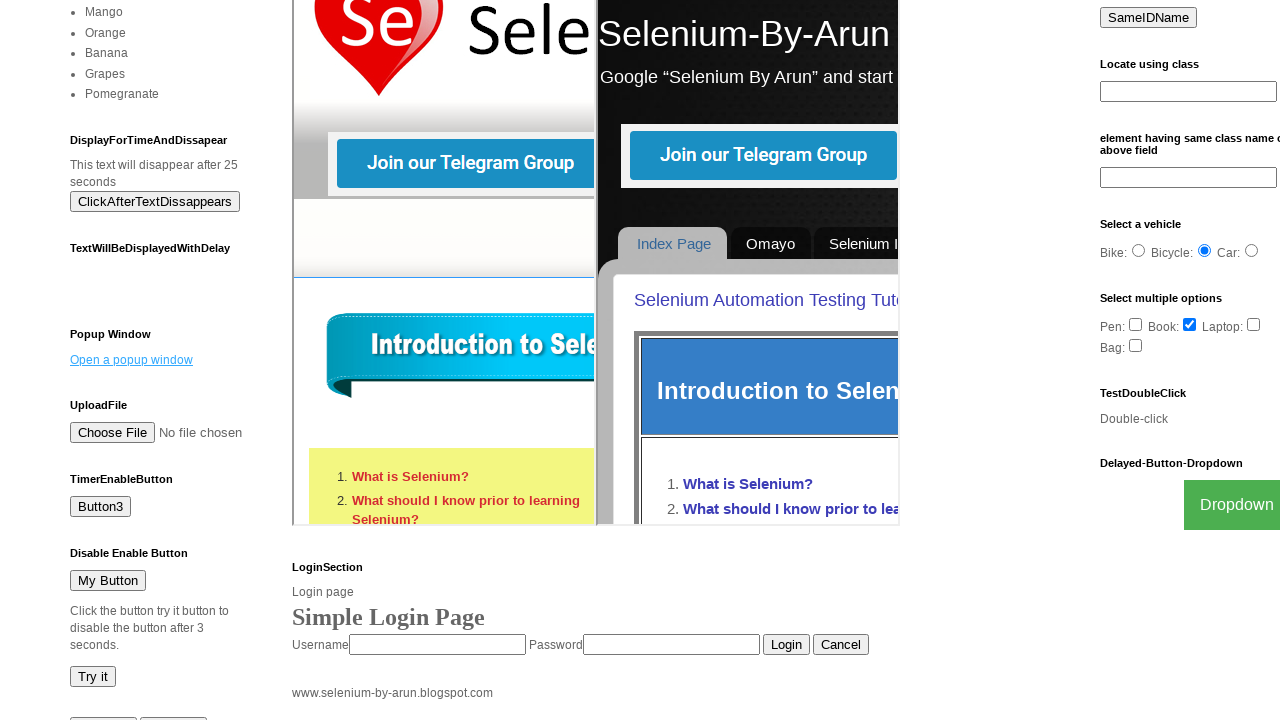

Switched back to original page
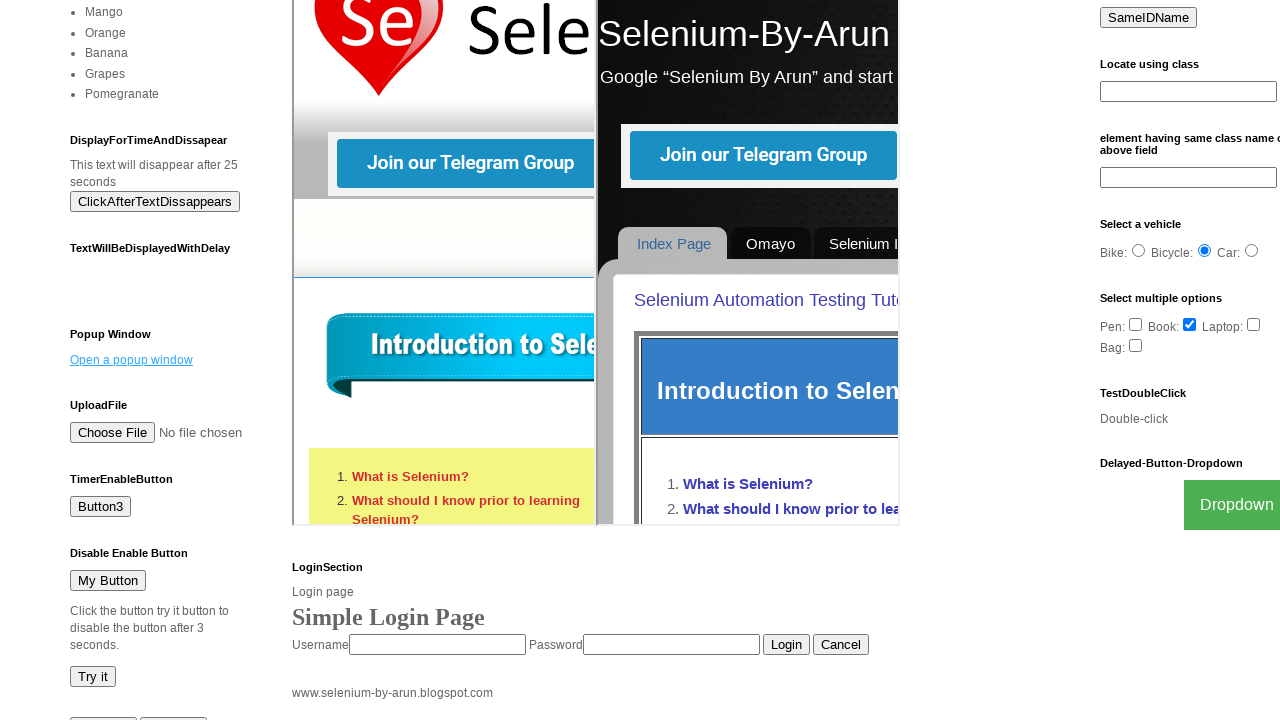

Clicked 'Blogger' link on original page at (753, 673) on text=Blogger
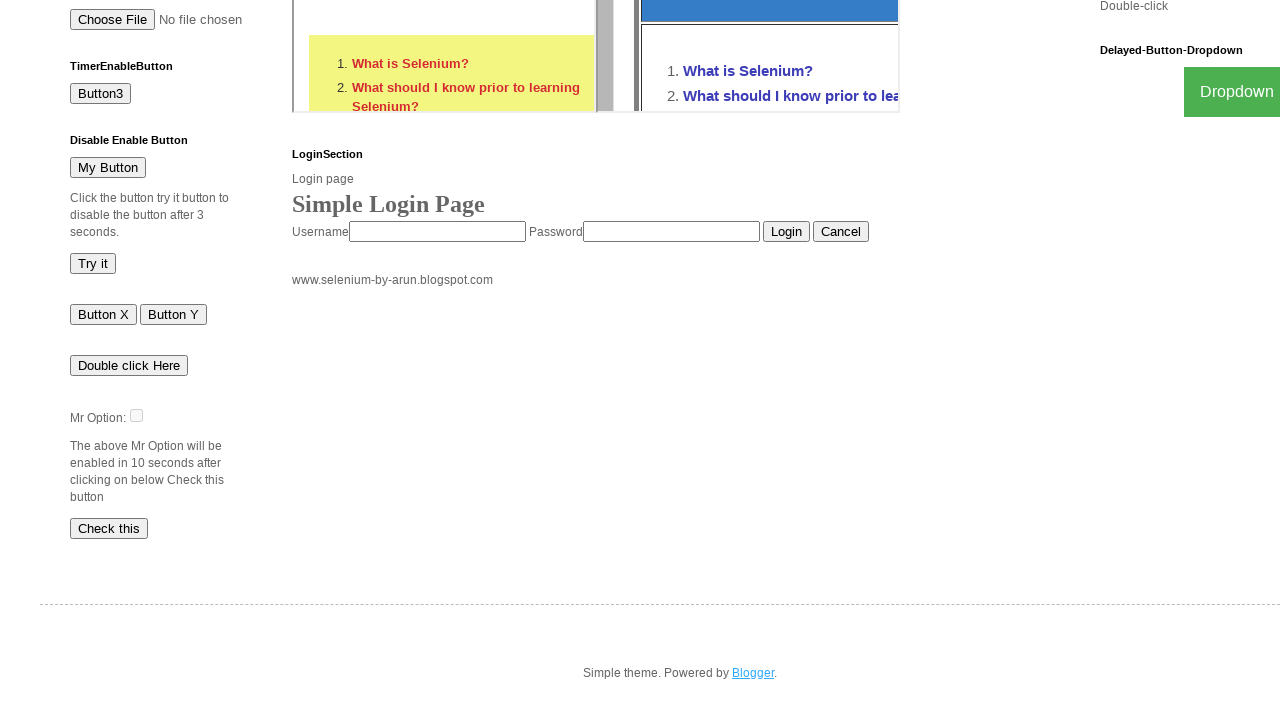

Waited 1000ms for new window after clicking Blogger link
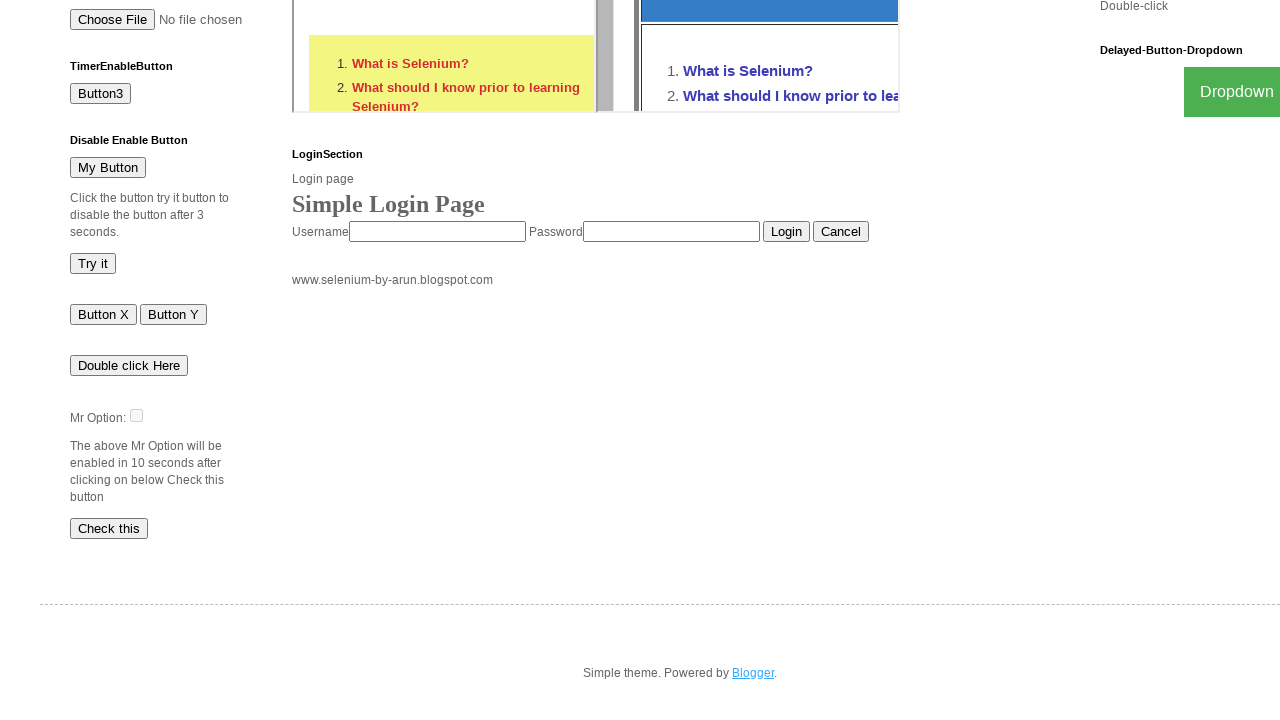

Retrieved all pages from context again
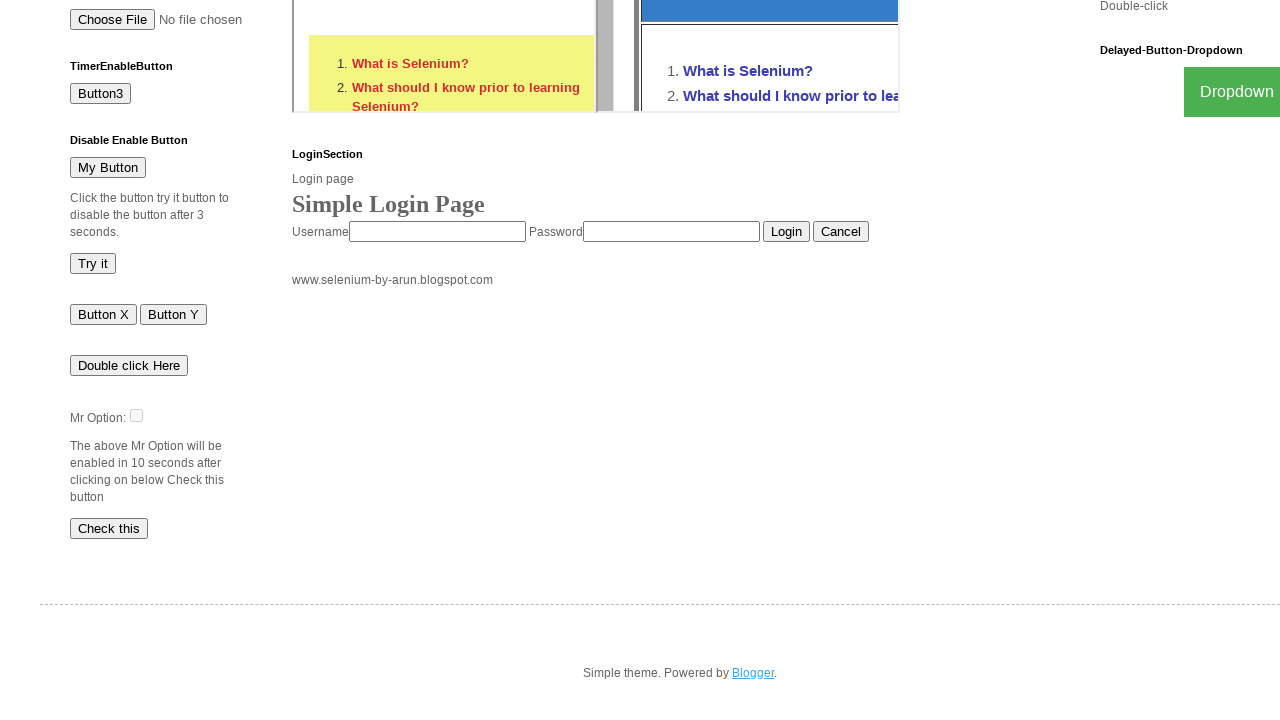

Switched to Blogger page window
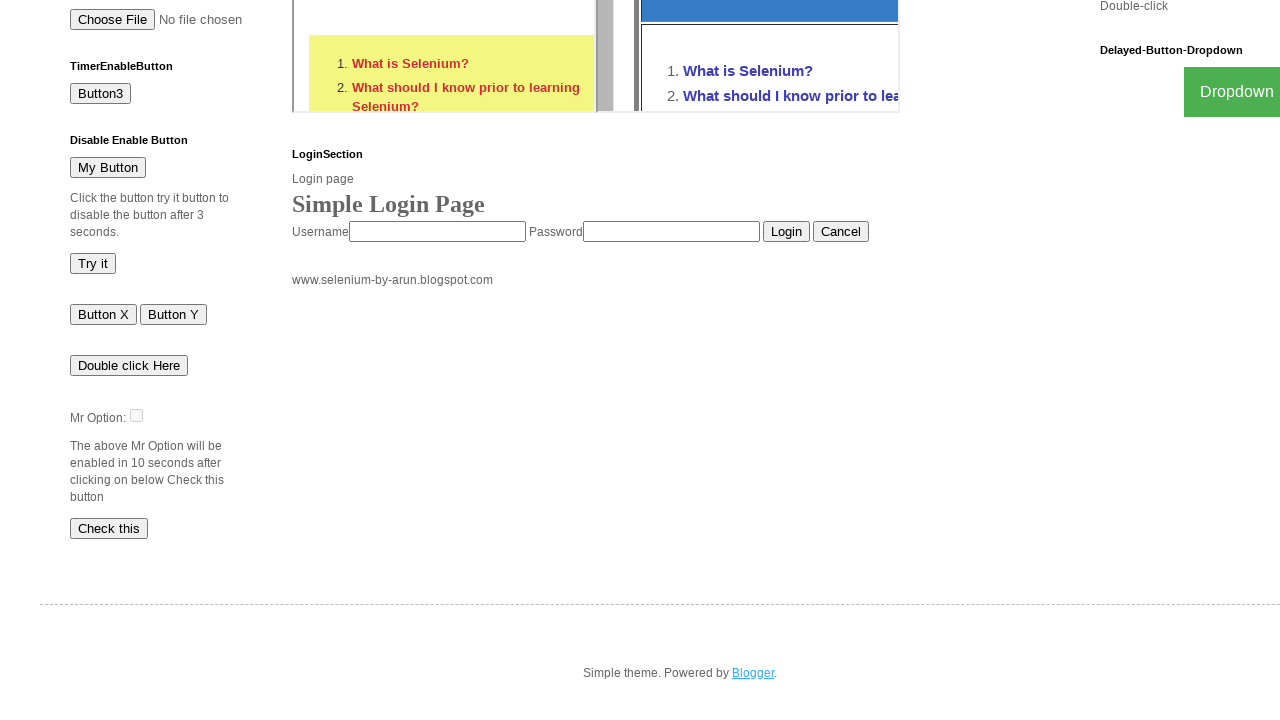

Clicked 'Sign in' link on Blogger page at (1227, 33) on text=Sign in
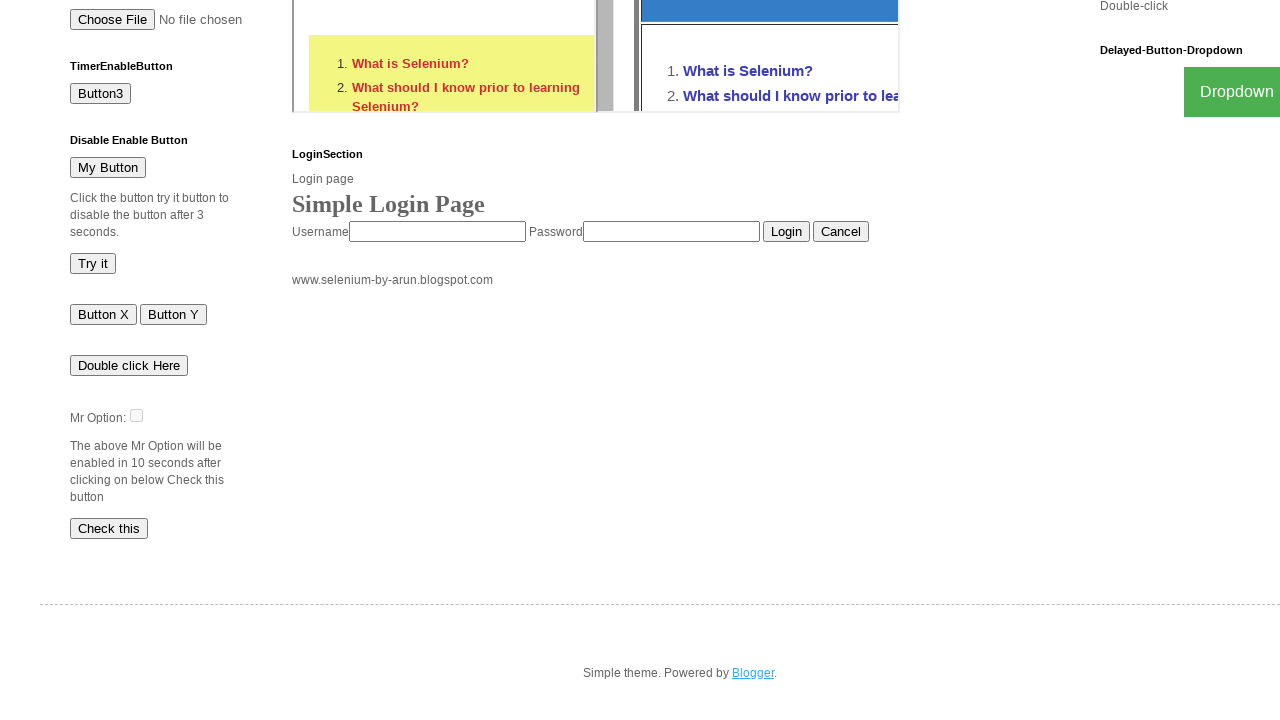

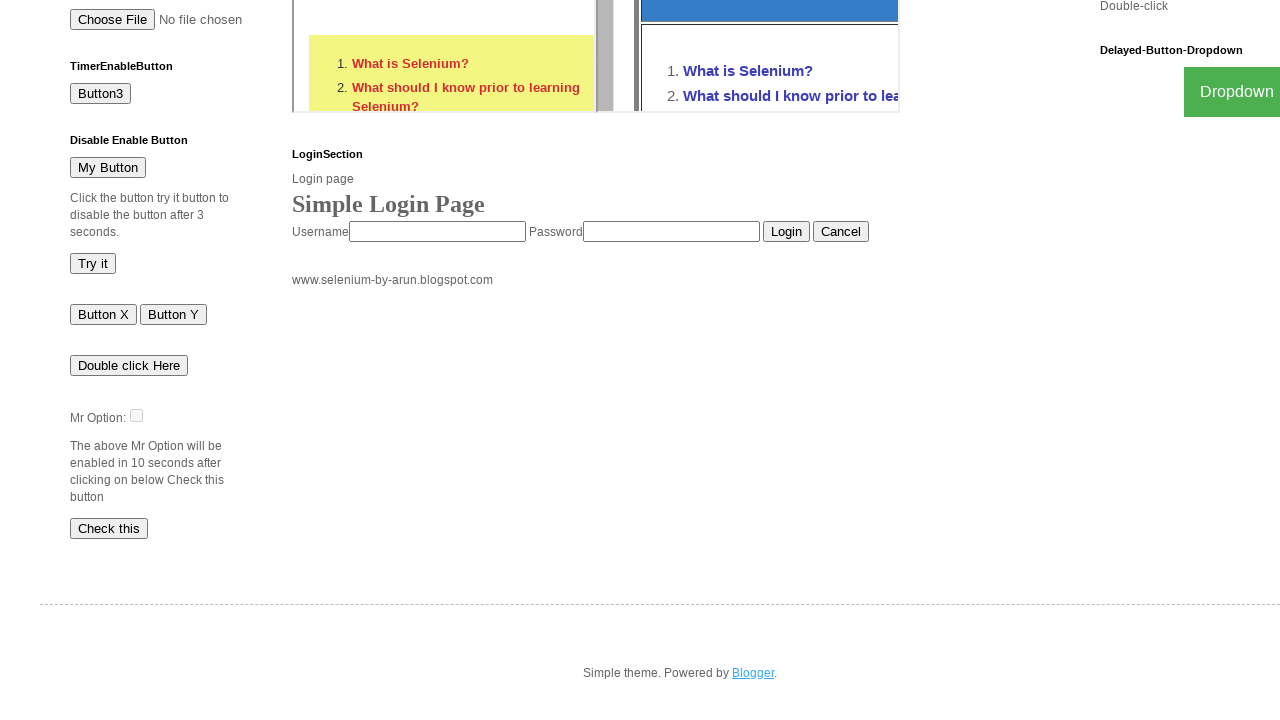